Tests a multi-select dropdown tree component by clicking on the input box and selecting multiple choices from the dropdown options

Starting URL: https://www.jqueryscript.net/demo/Drop-Down-Combo-Tree/

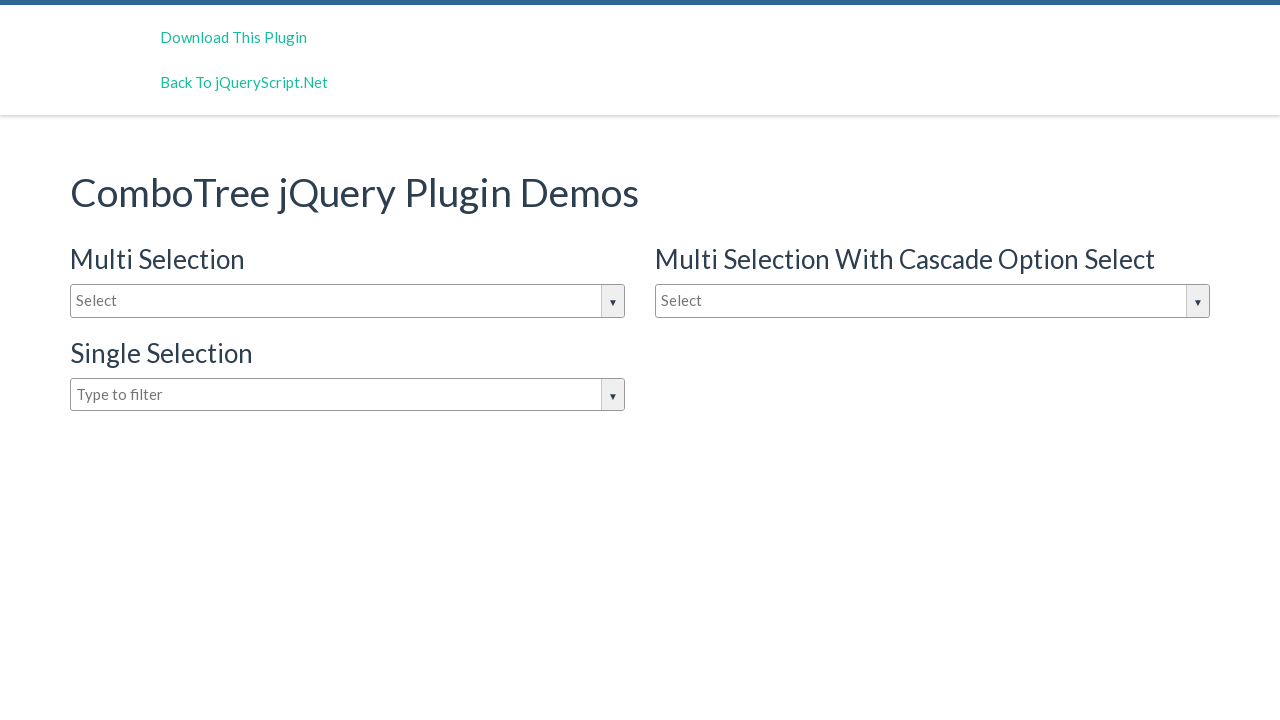

Clicked dropdown input box to open the dropdown at (348, 301) on #justAnInputBox
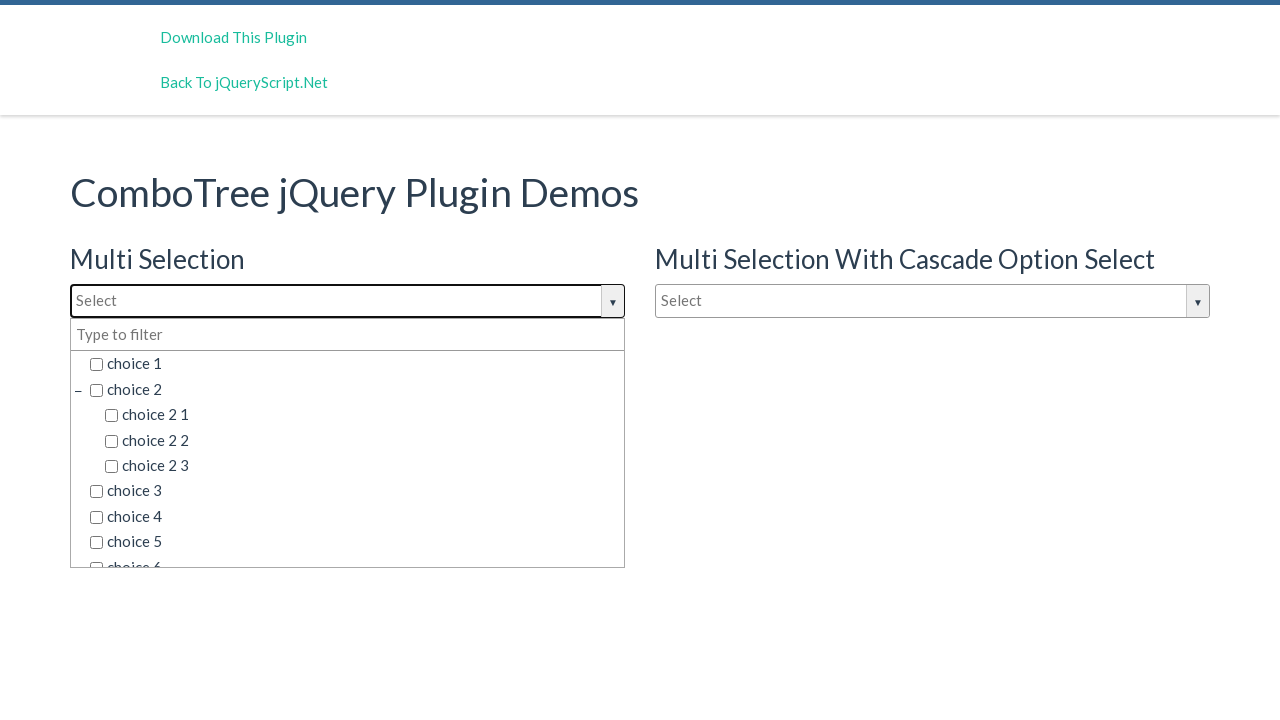

Selected first choice 'choice 6' at (355, 554) on xpath=//div[@class='comboTreeDropDownContainer']//ul//li/span[@class='comboTreeI
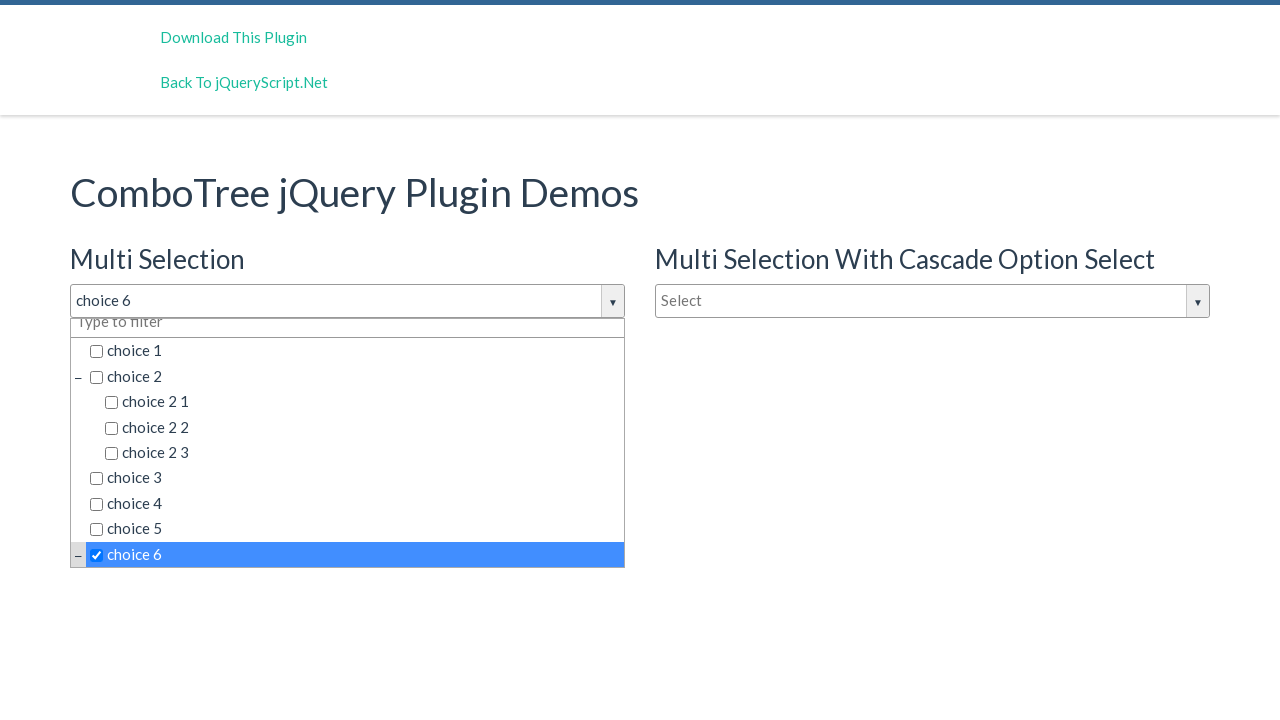

Reopened dropdown to select another choice at (348, 301) on #justAnInputBox
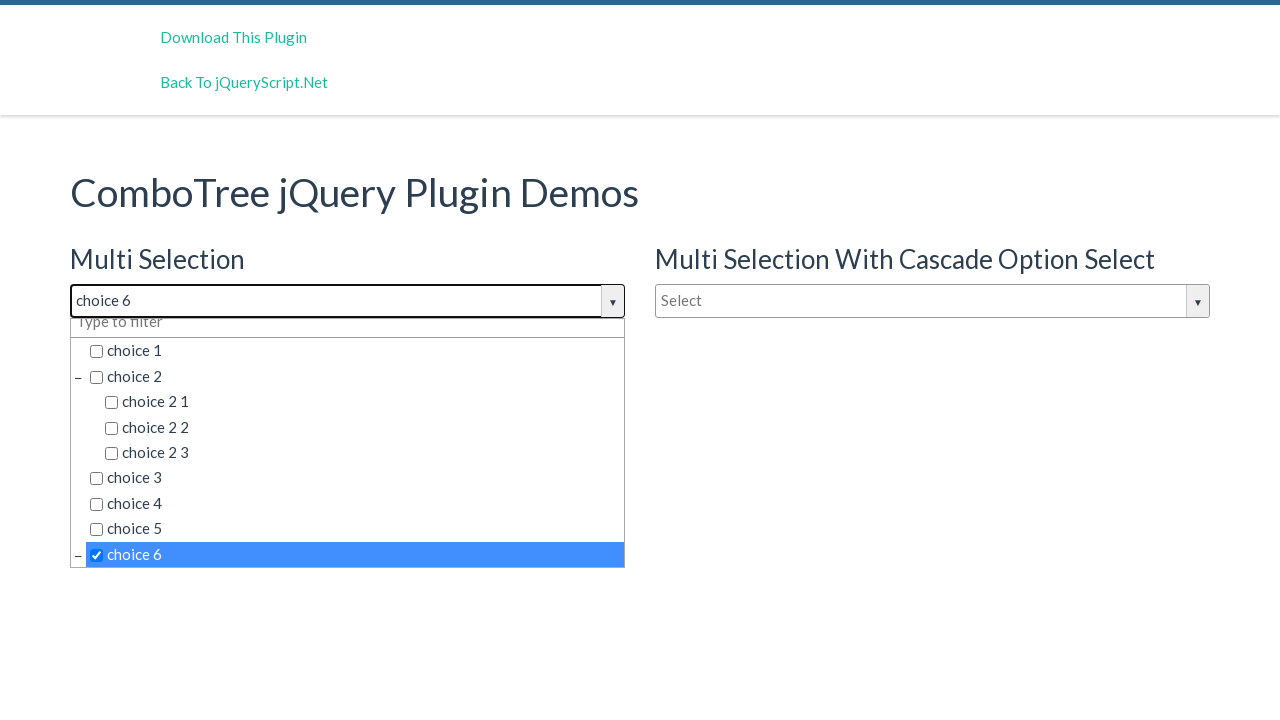

Selected second choice 'choice 6 2 1' at (370, 478) on xpath=//div[@class='comboTreeDropDownContainer']//ul//li/span[@class='comboTreeI
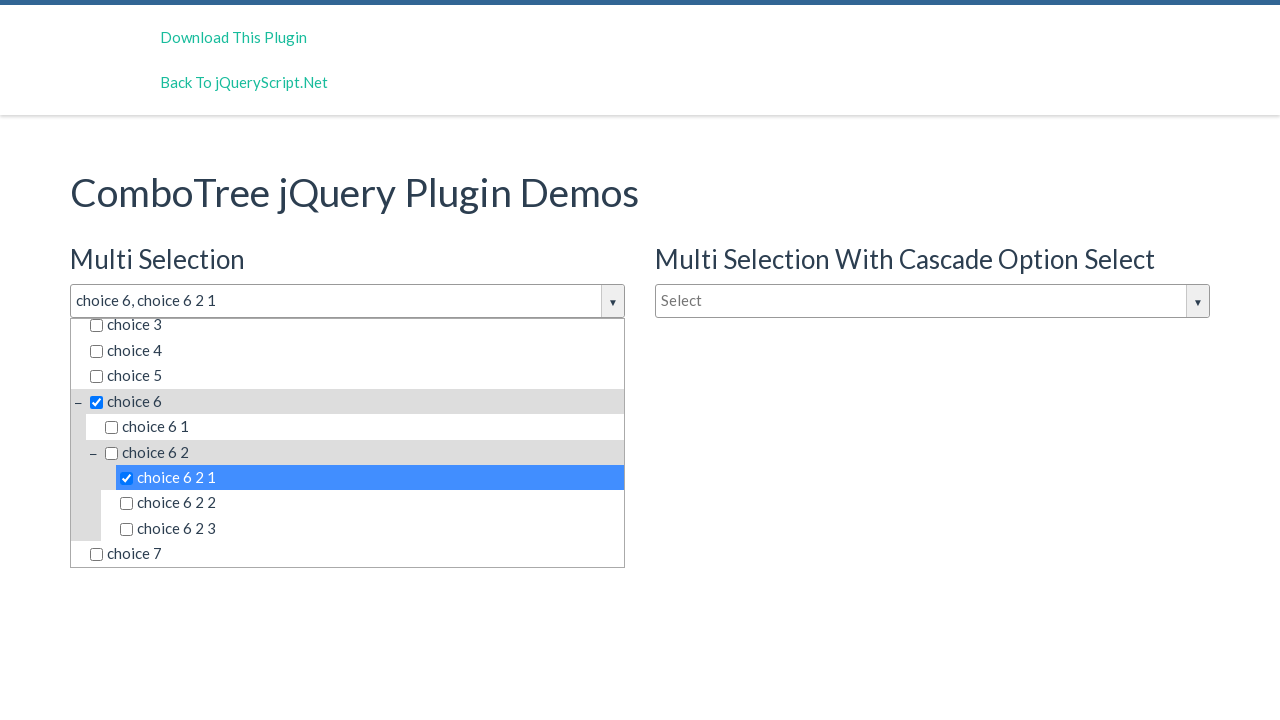

Reopened dropdown to select another choice at (348, 301) on #justAnInputBox
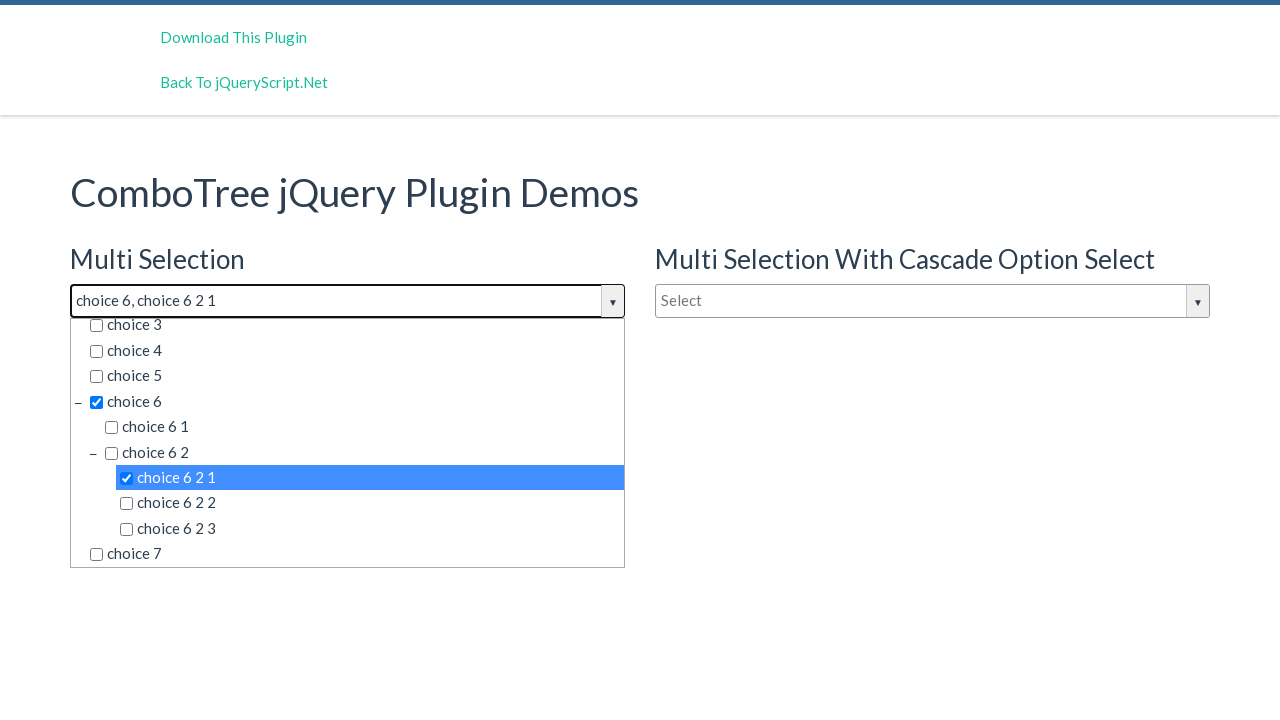

Selected third choice 'choice 2 3' at (362, 443) on xpath=//div[@class='comboTreeDropDownContainer']//ul//li/span[@class='comboTreeI
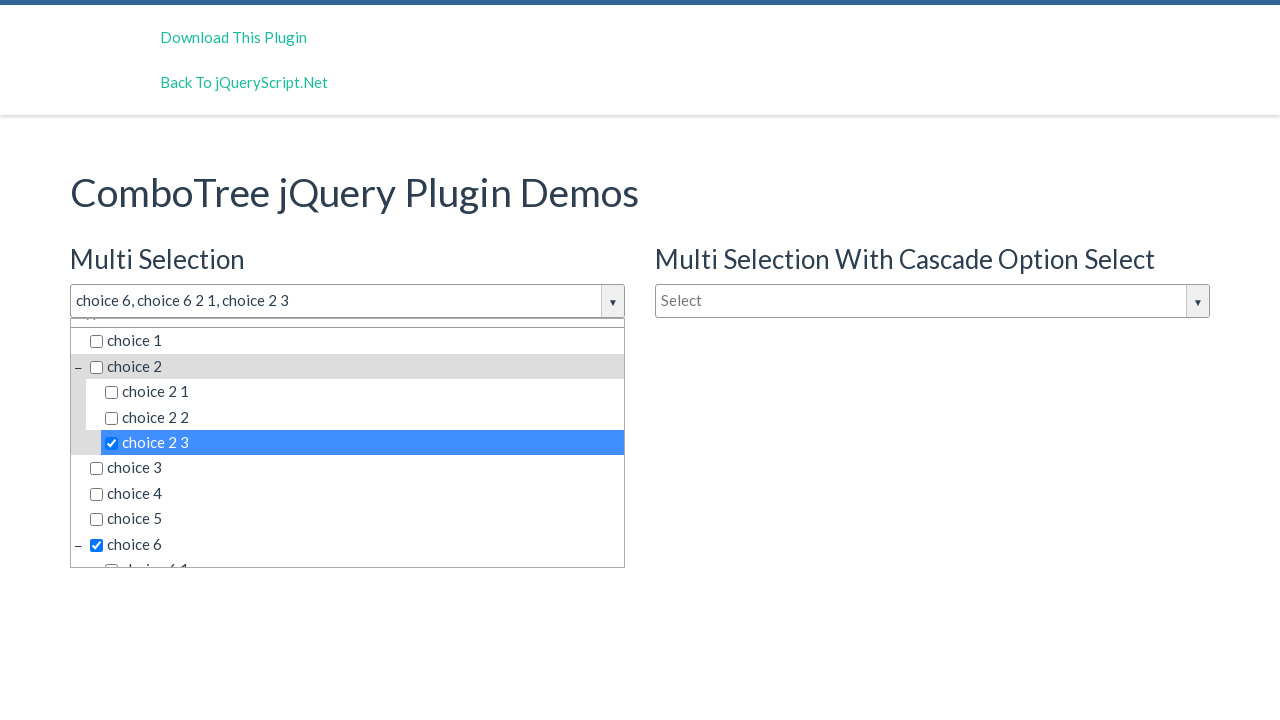

Reopened dropdown for multiple selections at (348, 301) on #justAnInputBox
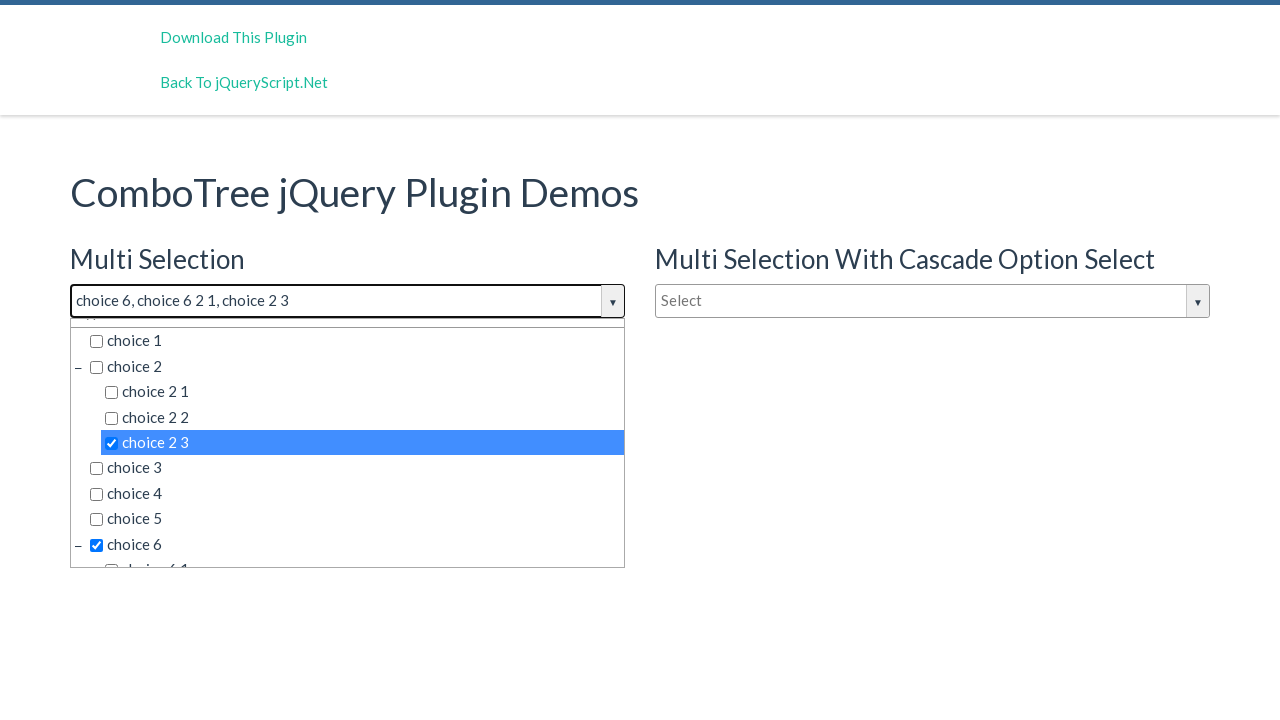

Selected multiple choice 'choice 6 2 1' at (370, 478) on xpath=//div[@class='comboTreeDropDownContainer']//ul//li/span[@class='comboTreeI
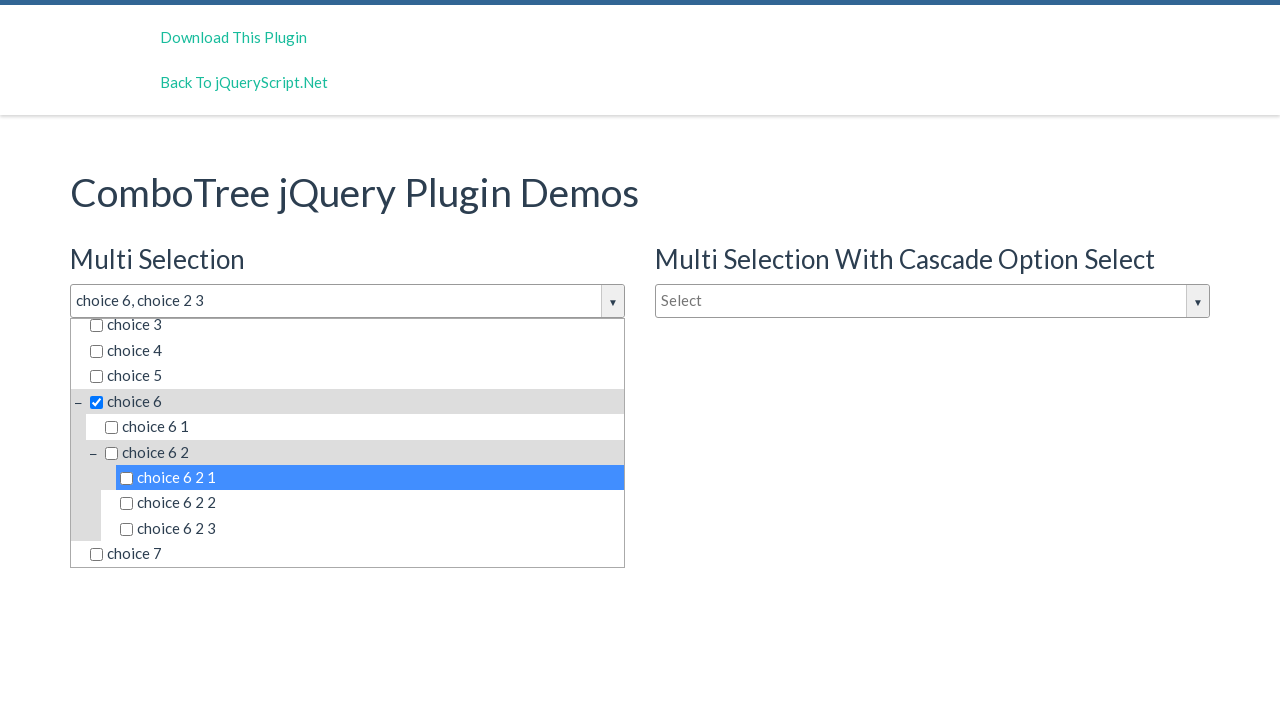

Selected multiple choice 'choice 6 2 3' at (370, 529) on xpath=//div[@class='comboTreeDropDownContainer']//ul//li/span[@class='comboTreeI
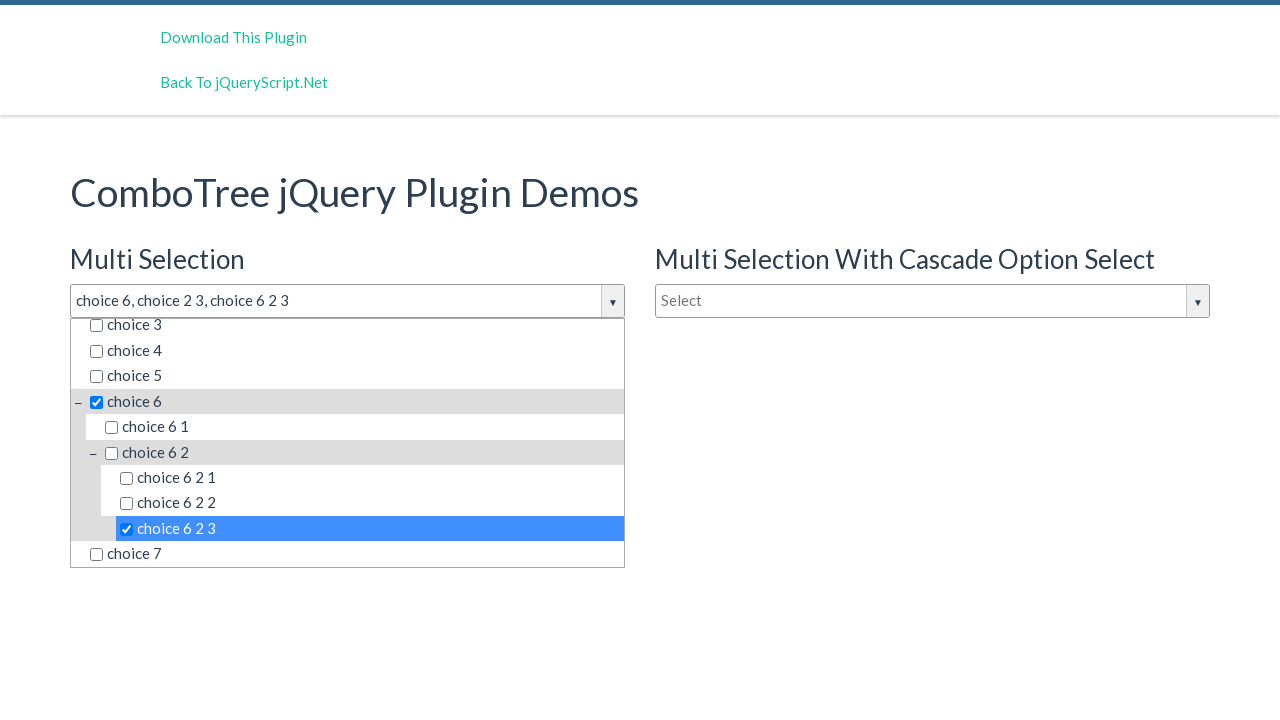

Selected multiple choice 'choice 6 2 2' at (370, 503) on xpath=//div[@class='comboTreeDropDownContainer']//ul//li/span[@class='comboTreeI
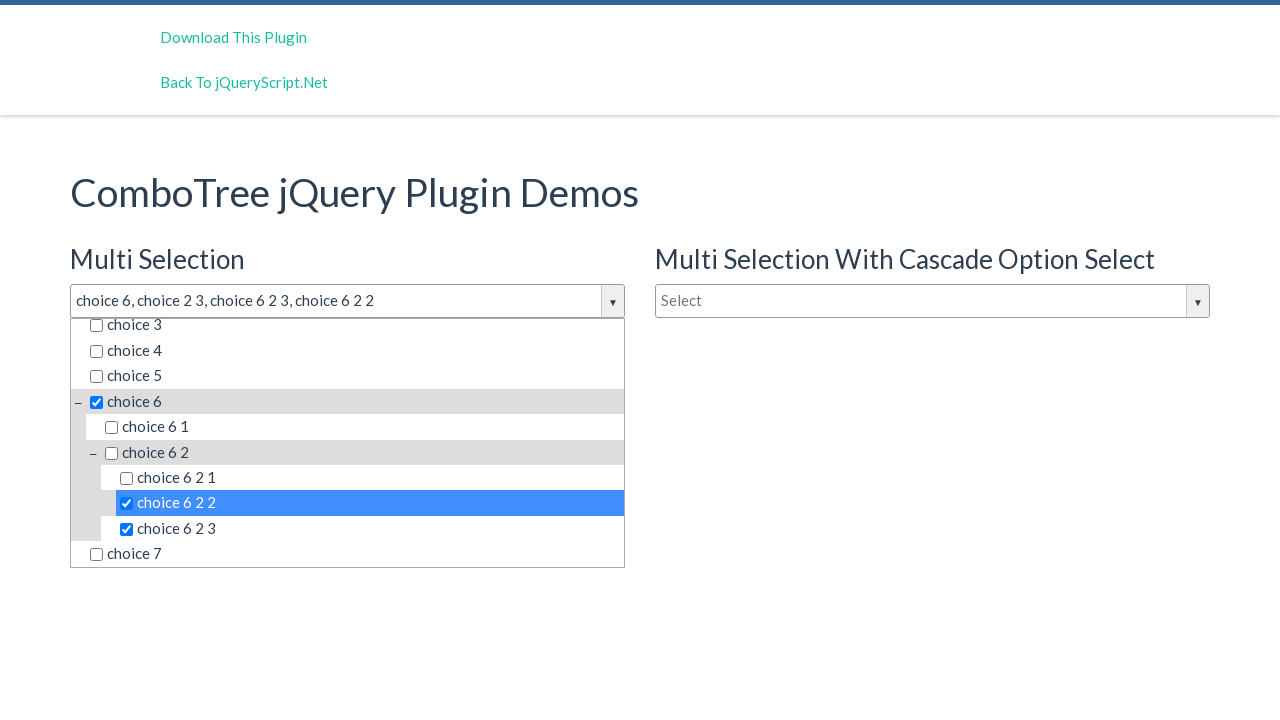

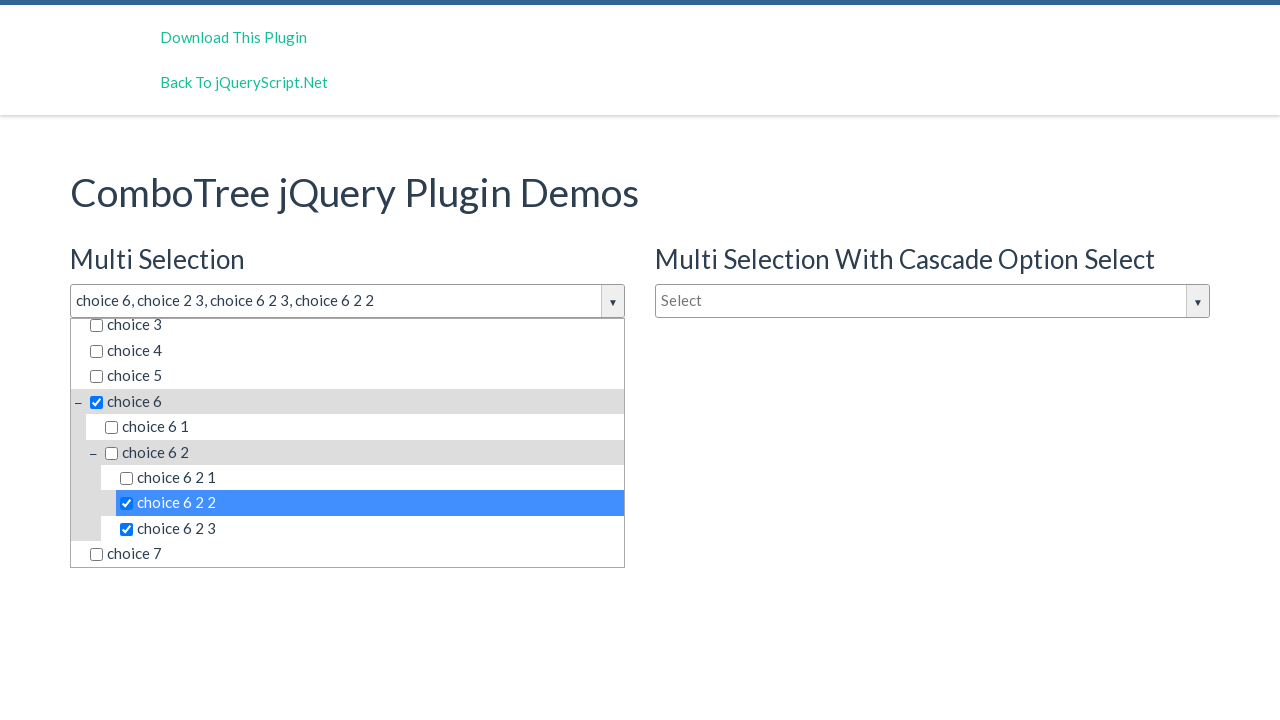